Tests the alert popup functionality by clicking the confirm button on the DemoQA alerts page

Starting URL: https://demoqa.com/alerts

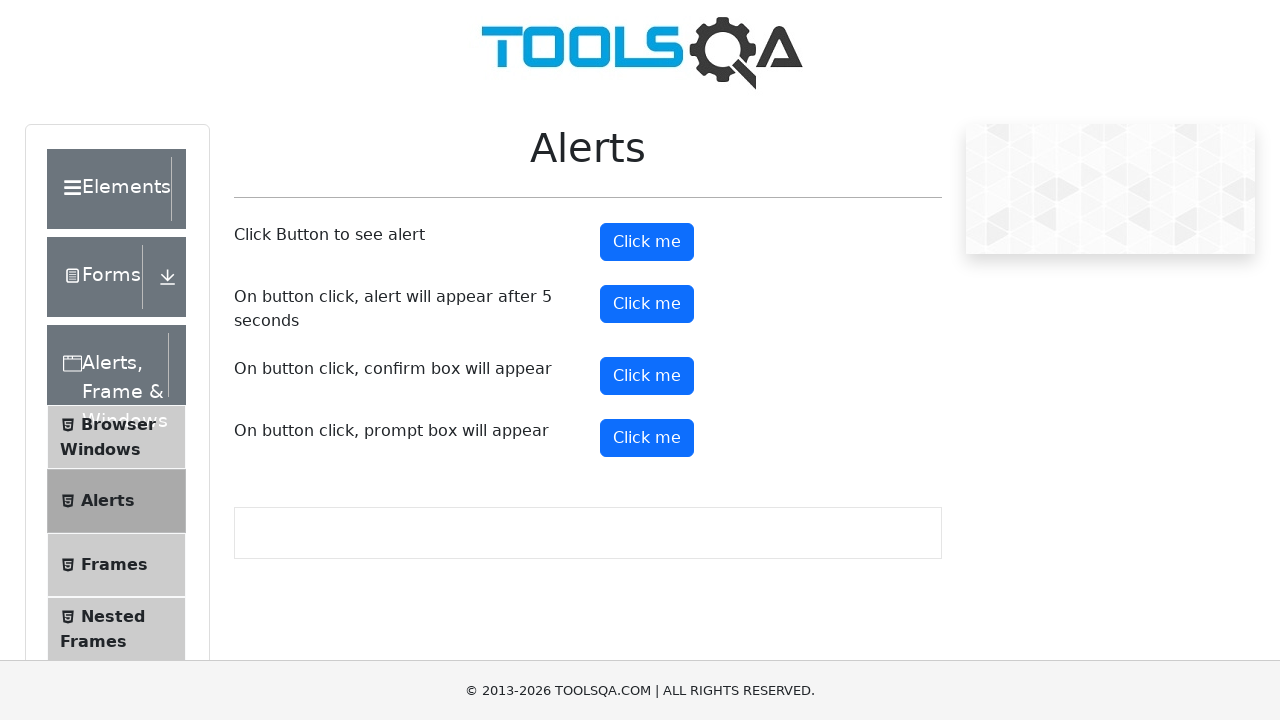

Clicked the confirm button to trigger the alert popup at (647, 376) on #confirmButton
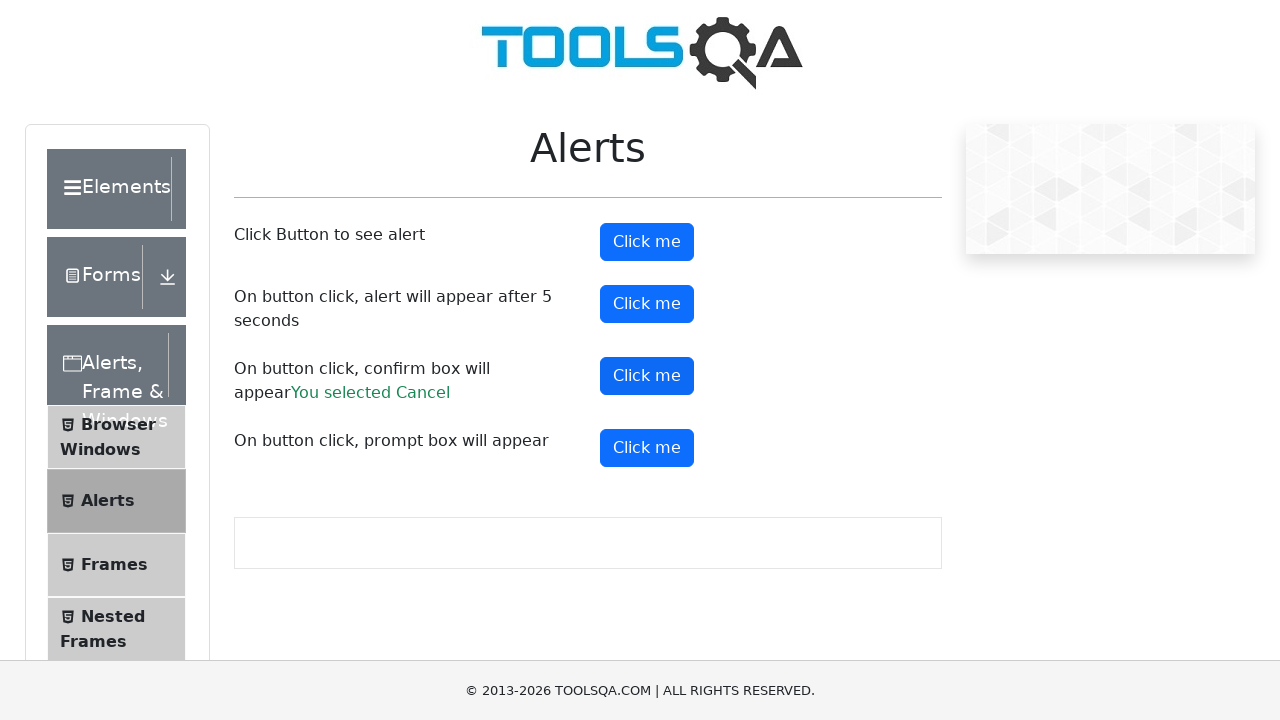

Set up dialog handler to accept the confirm dialog
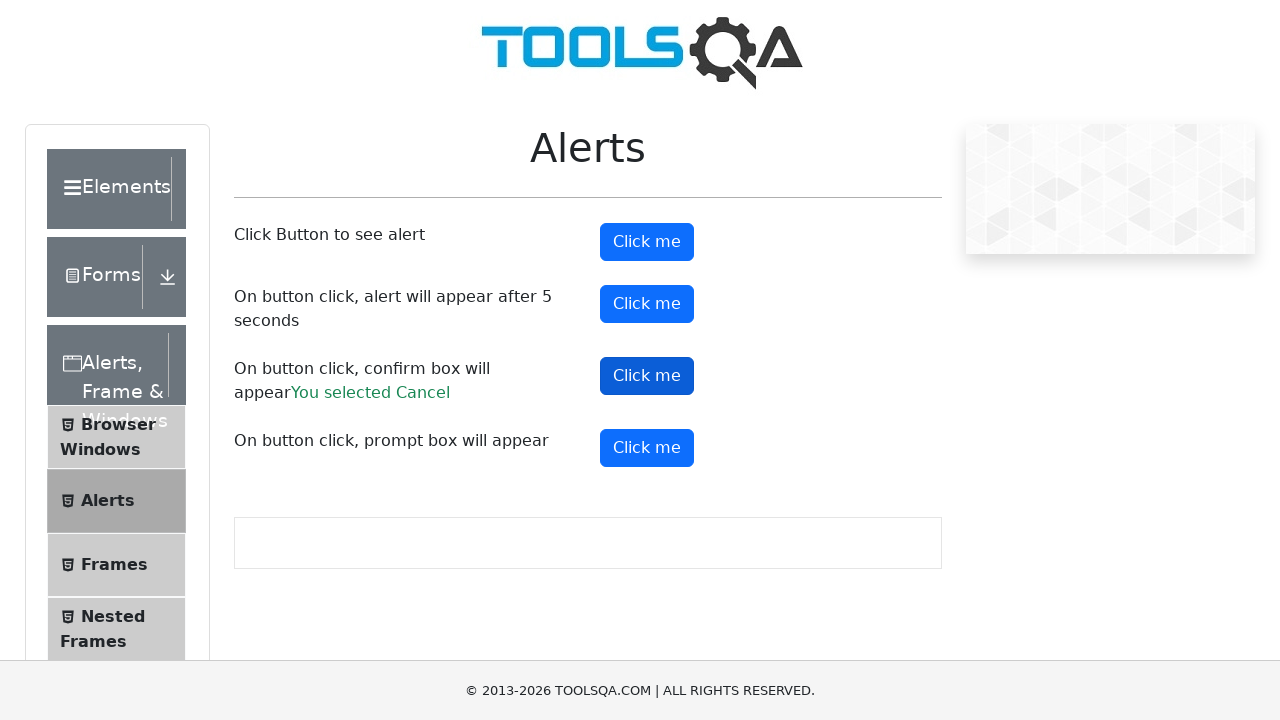

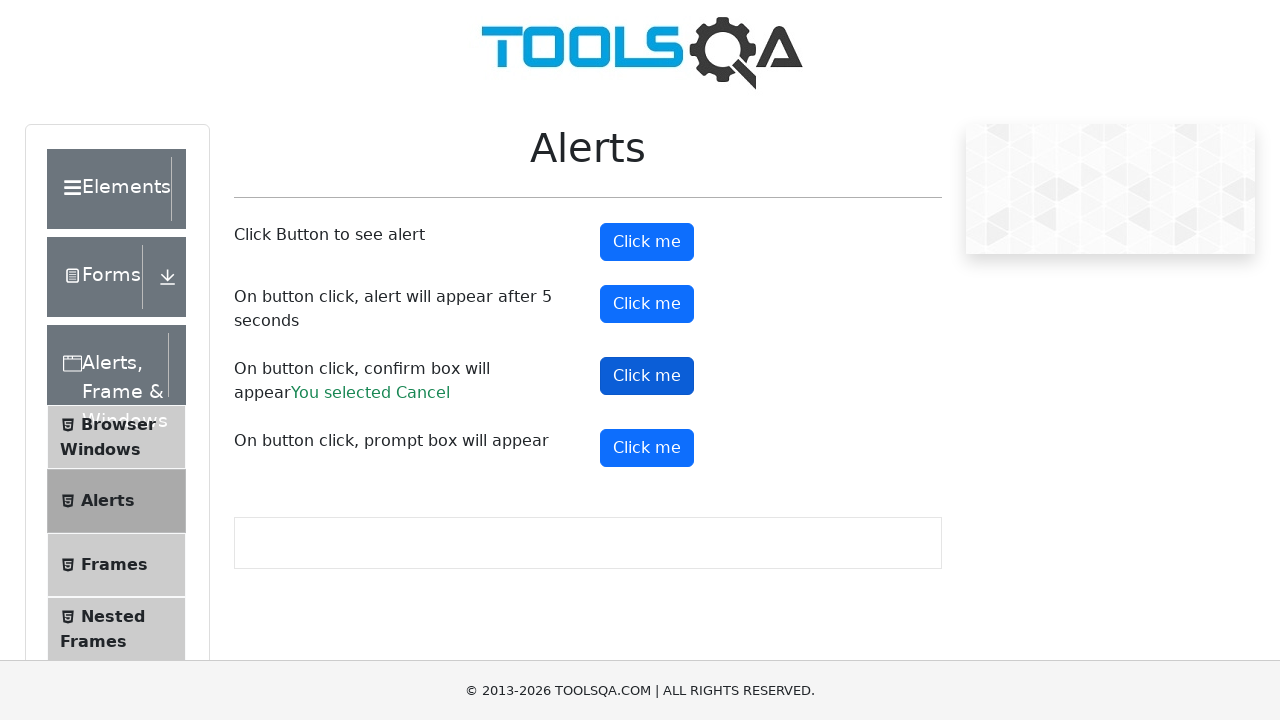